Tests divide operation with invalid symbol inputs expecting NaN result

Starting URL: https://testsheepnz.github.io/BasicCalculator

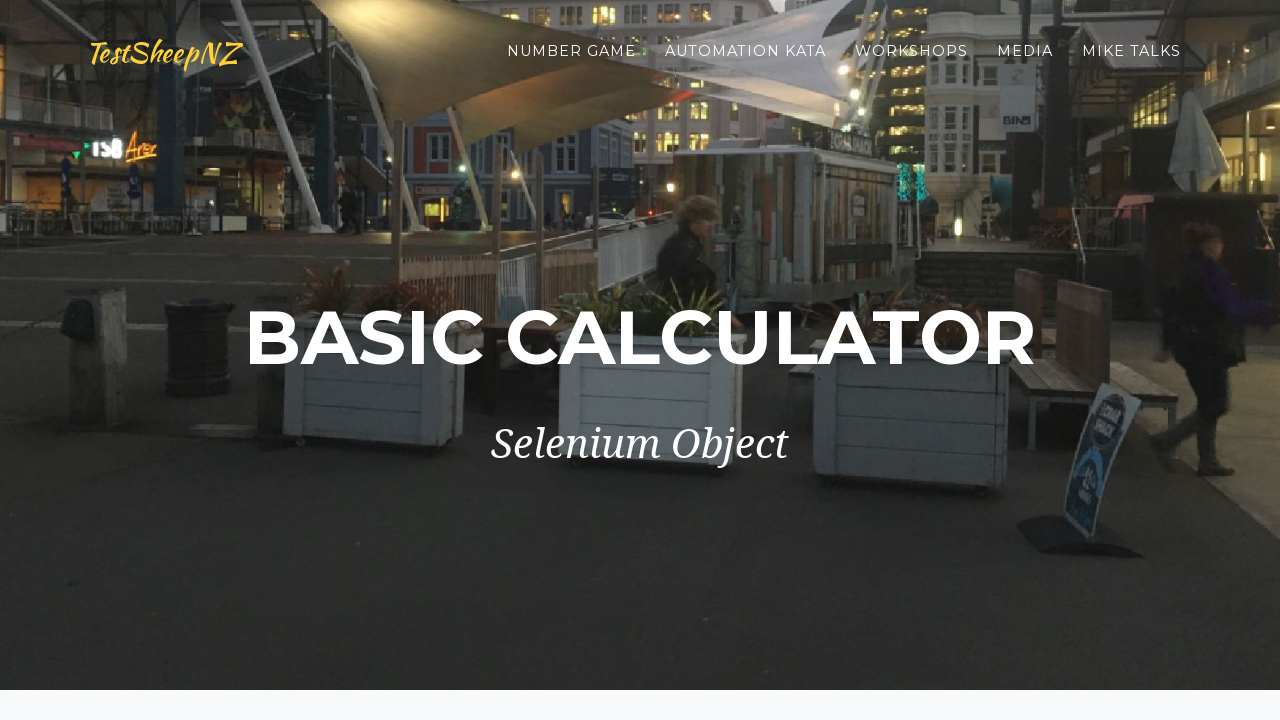

Selected build 7 from dropdown on #selectBuild
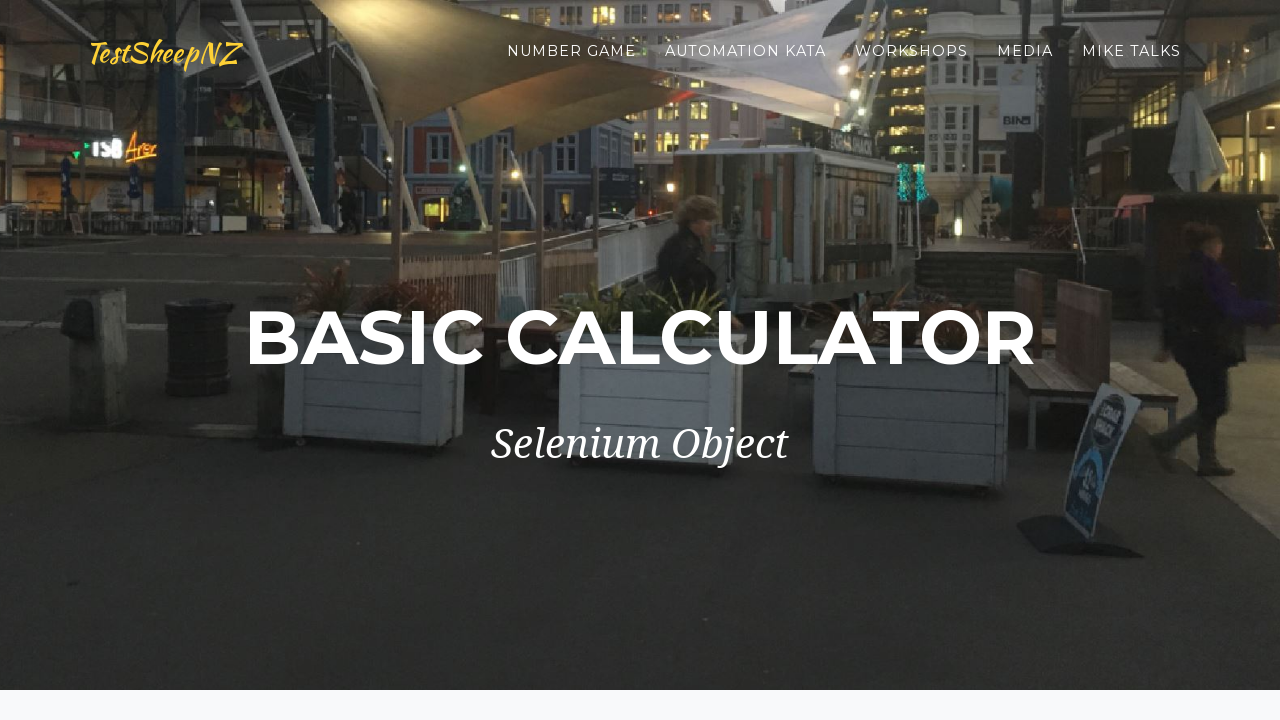

Filled first number field with invalid input '2a' on #number1Field
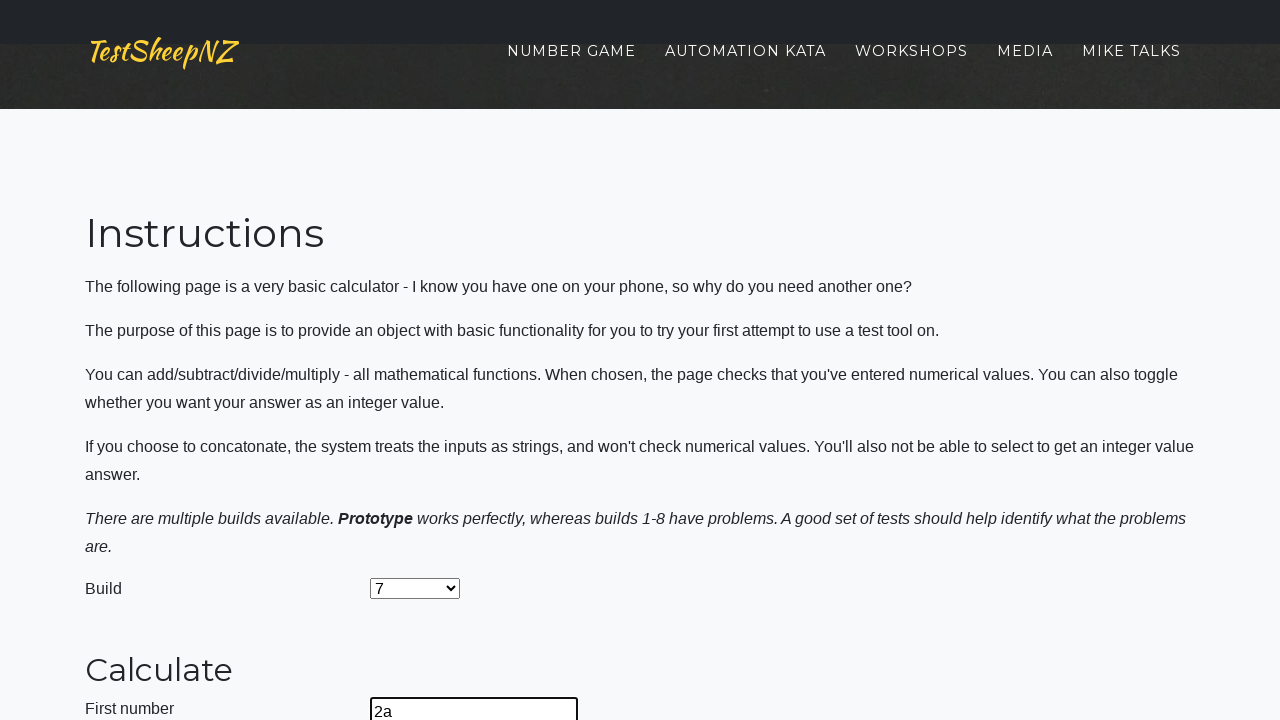

Filled second number field with invalid input 'b' on #number2Field
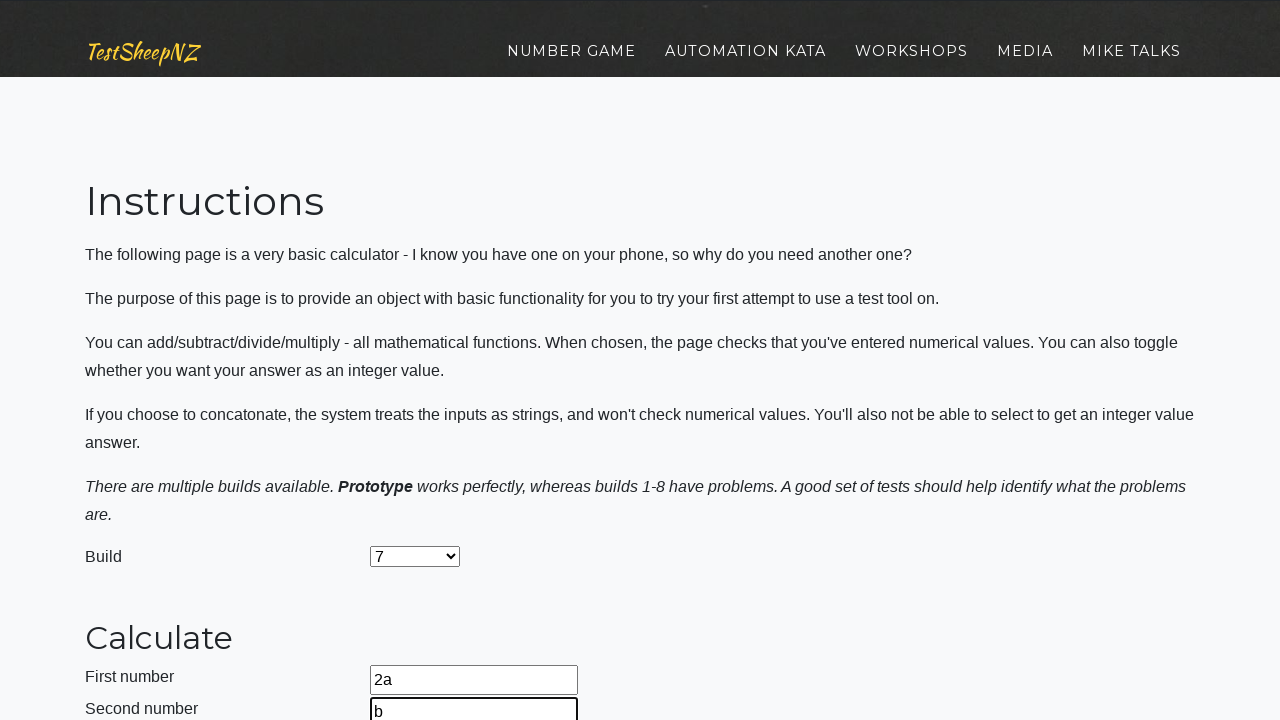

Selected divide operation (option 3) on #selectOperationDropdown
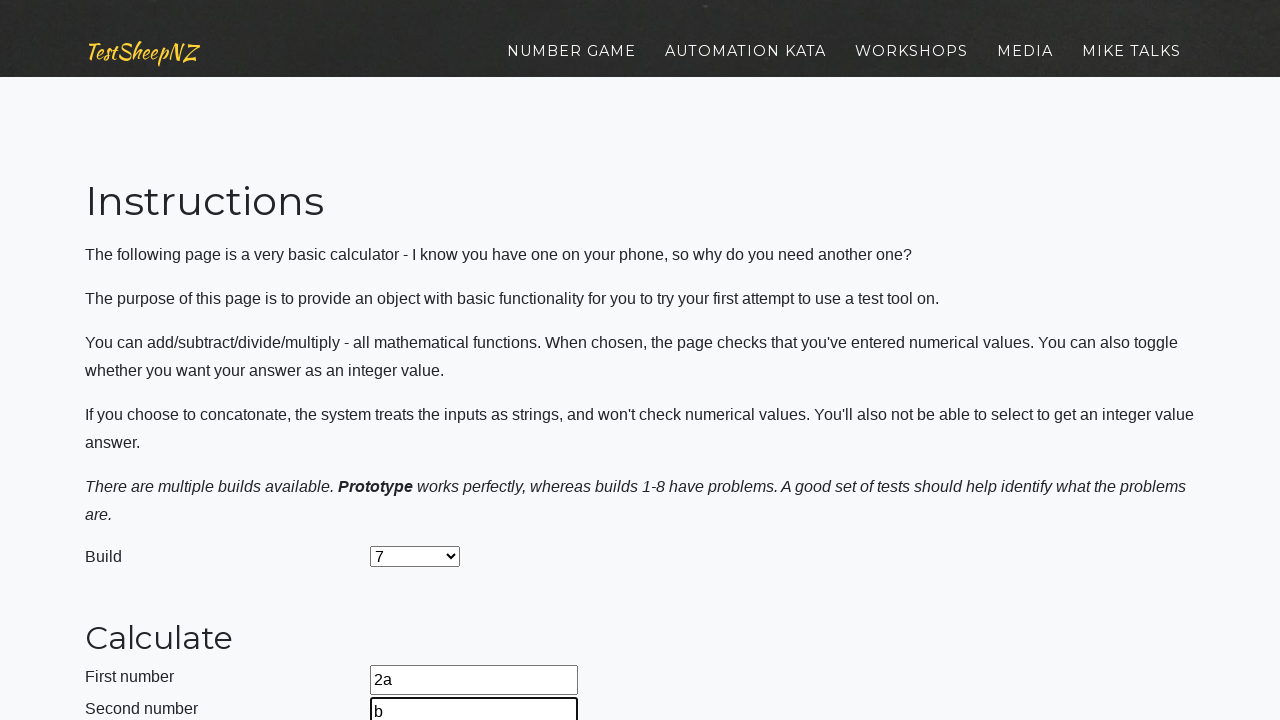

Clicked calculate button at (422, 361) on #calculateButton
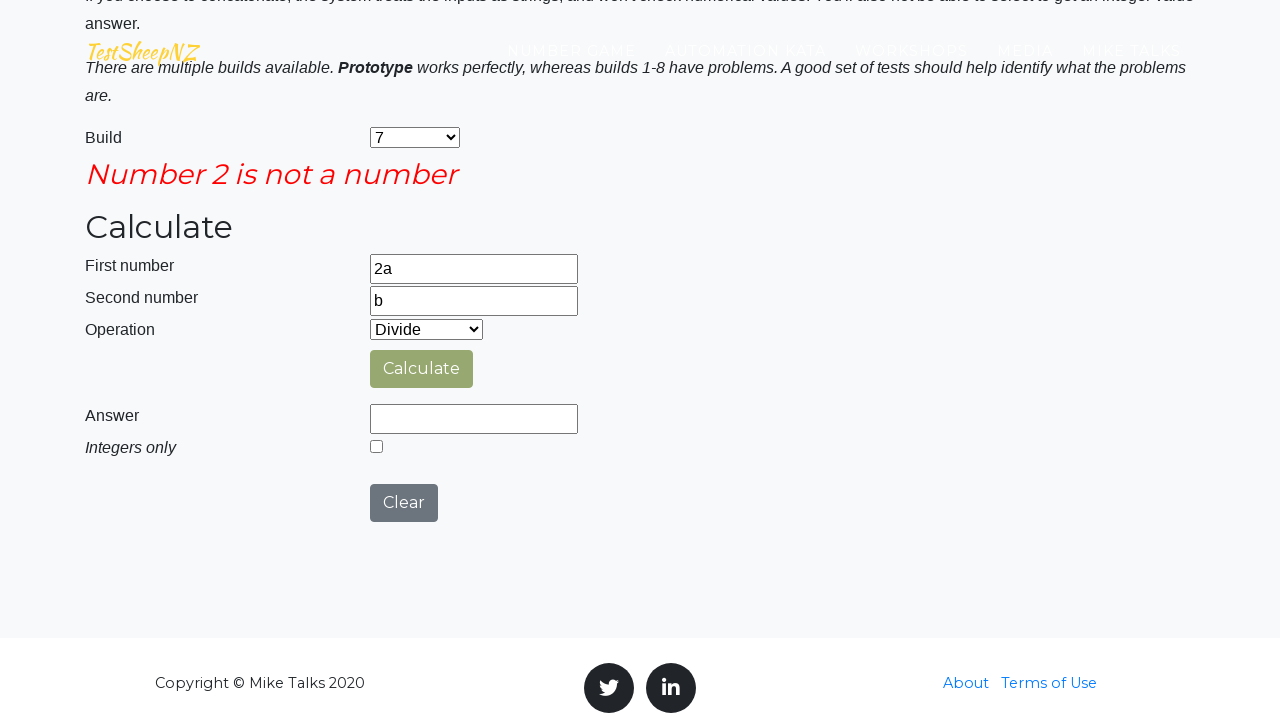

Result field loaded, divide operation with invalid symbols completed
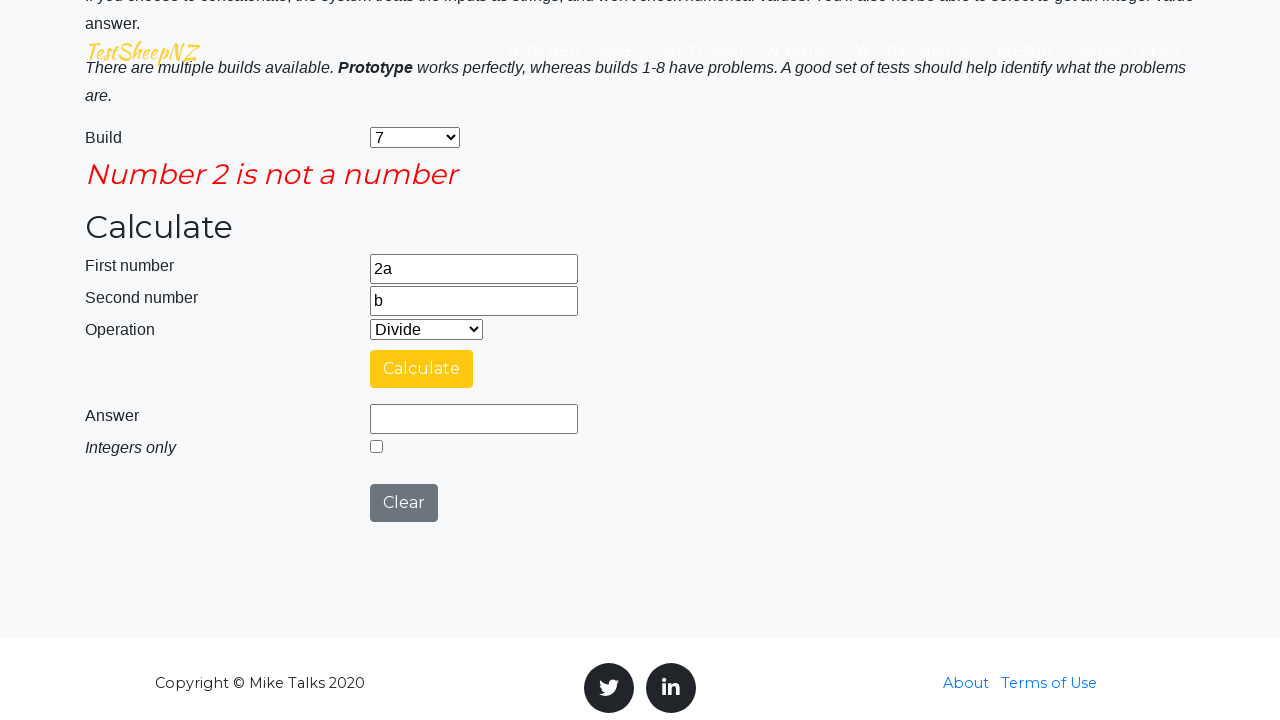

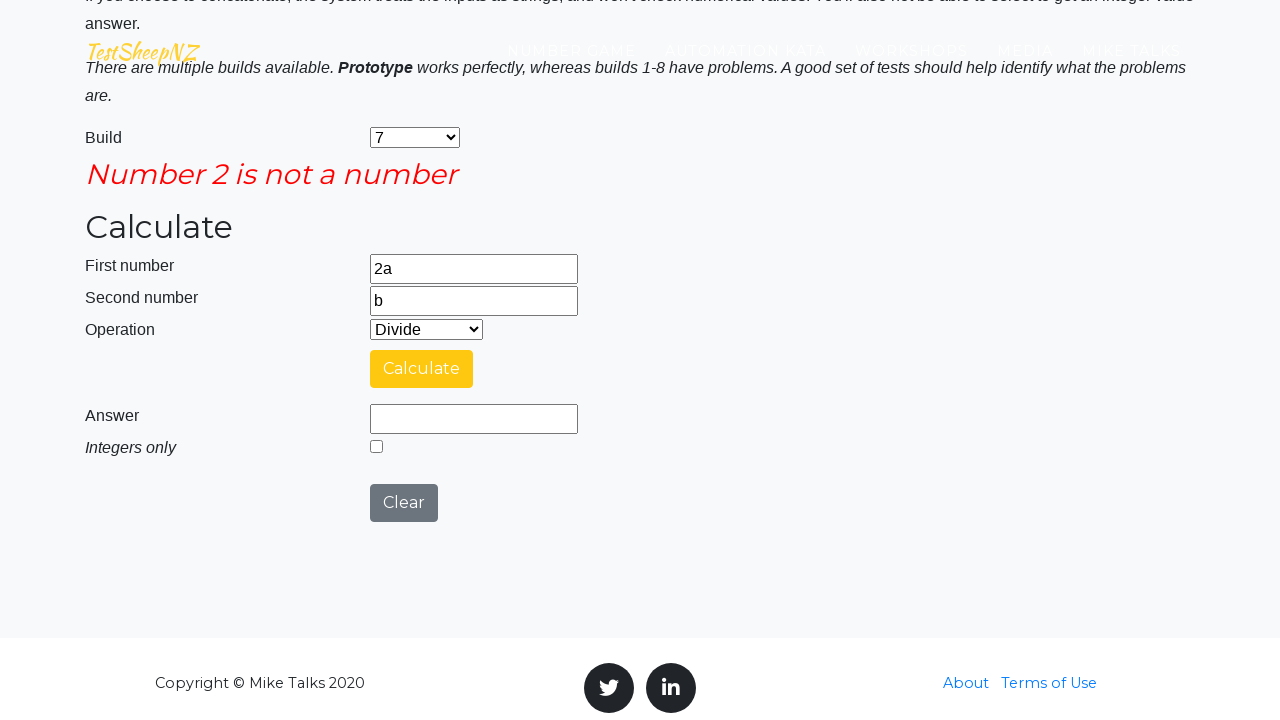